Tests JavaScript confirm dialog functionality within an iframe by clicking a button, accepting the alert, and verifying the result text

Starting URL: https://www.w3schools.com/js/tryit.asp?filename=tryjs_confirm

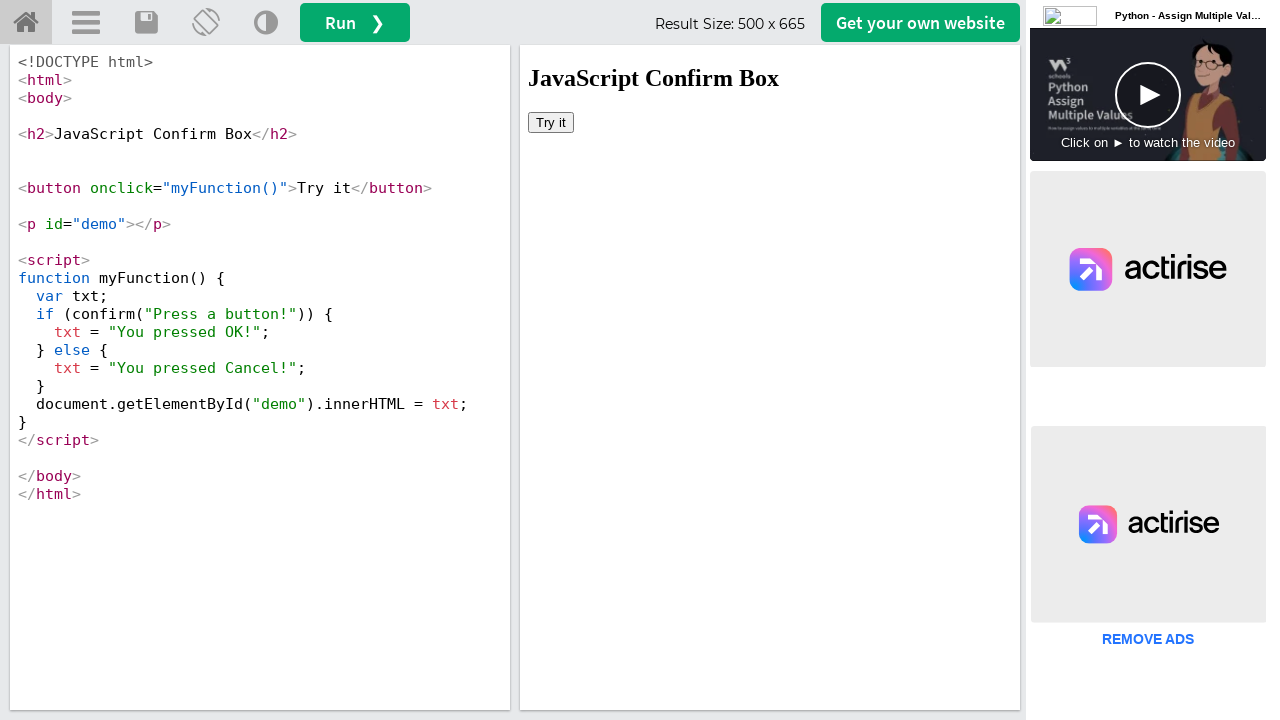

Located the iframe containing the demo
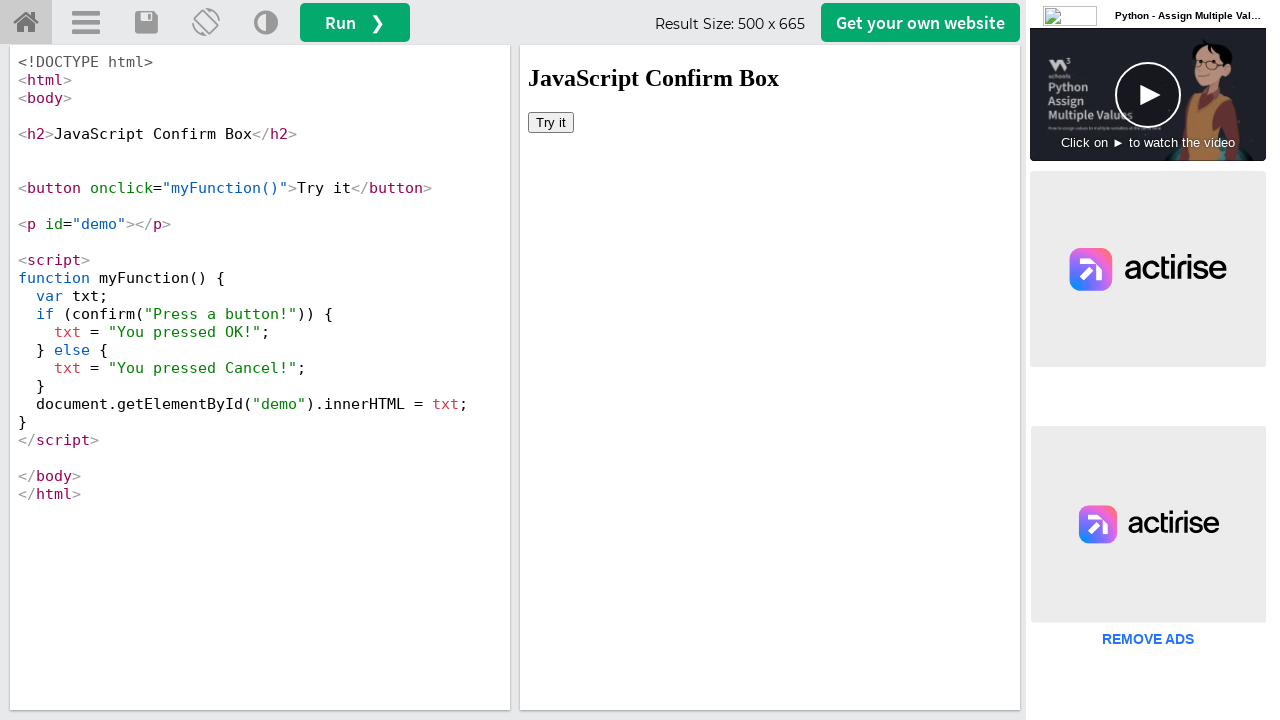

Clicked the 'Try it' button to trigger the confirm dialog at (551, 122) on #iframeResult >> internal:control=enter-frame >> button:has-text('Try it')
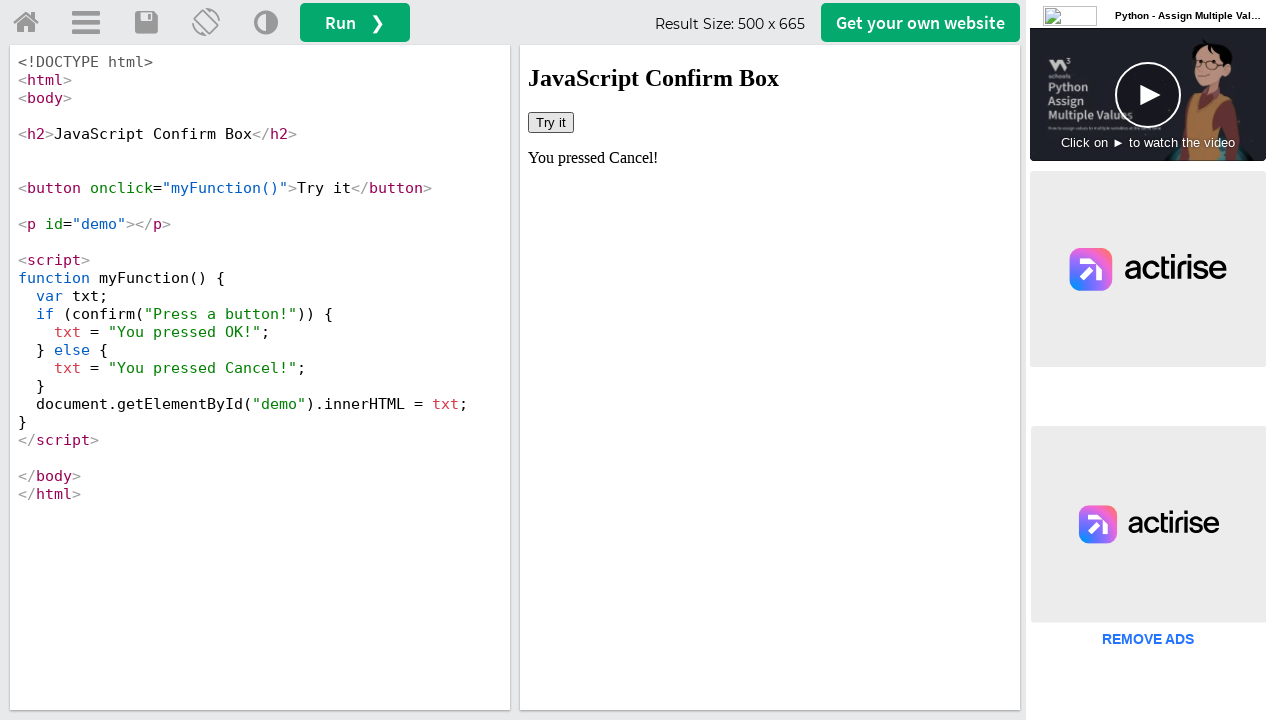

Set up dialog handler to accept the confirm dialog
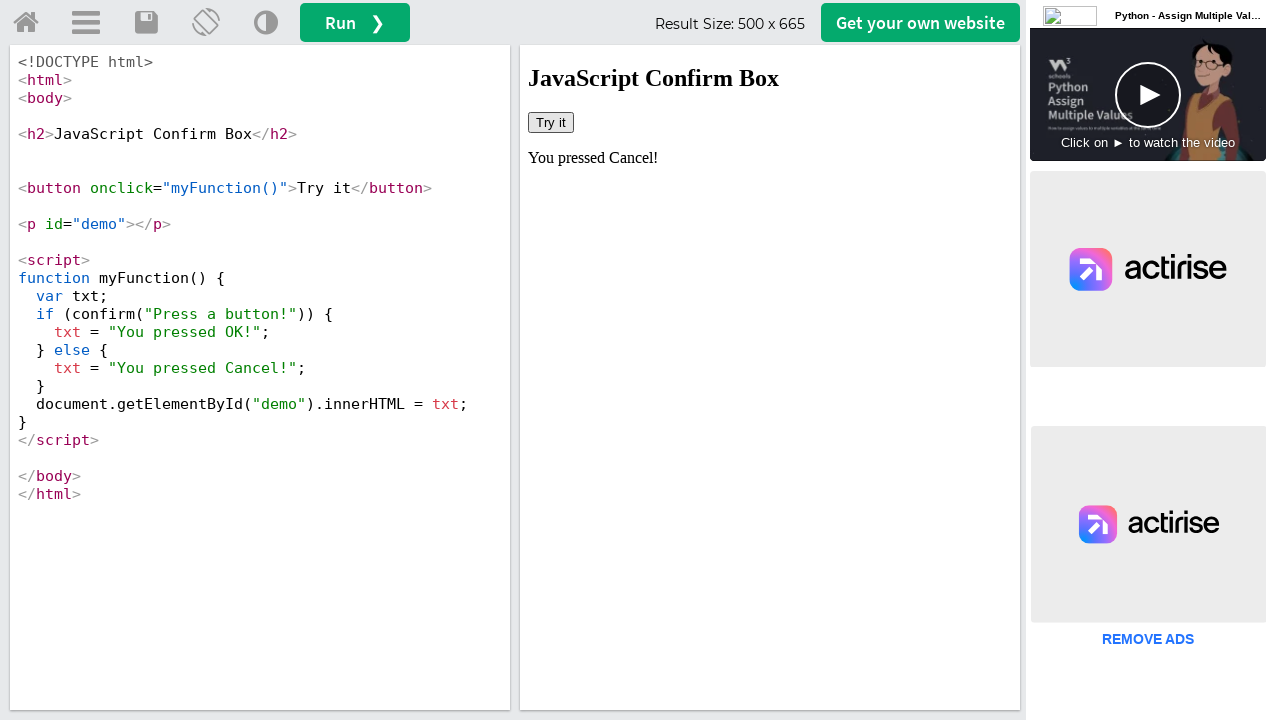

Retrieved result text after accepting dialog: 'You pressed Cancel!'
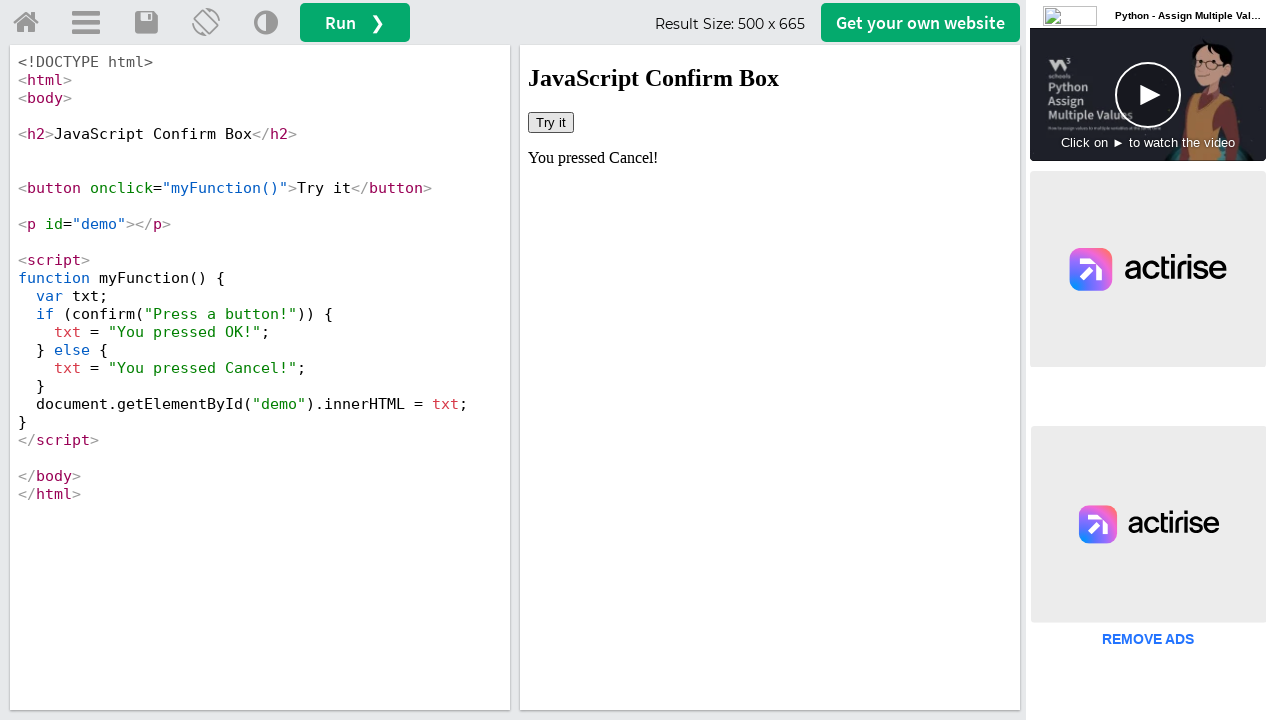

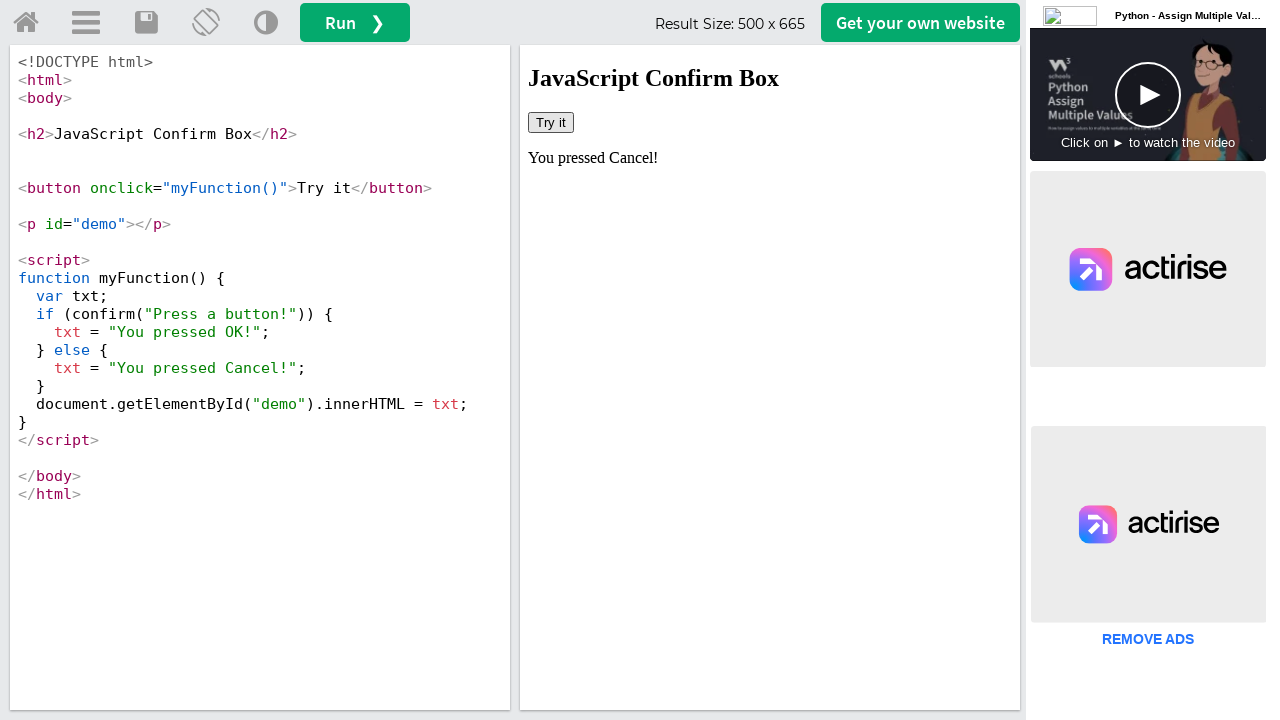